Tests the species search functionality on the Estonian environmental information portal by entering a species name (Estonian and Latin) and verifying that search results with links are displayed.

Starting URL: https://infoleht.keskkonnainfo.ee/artikkel/1389049207

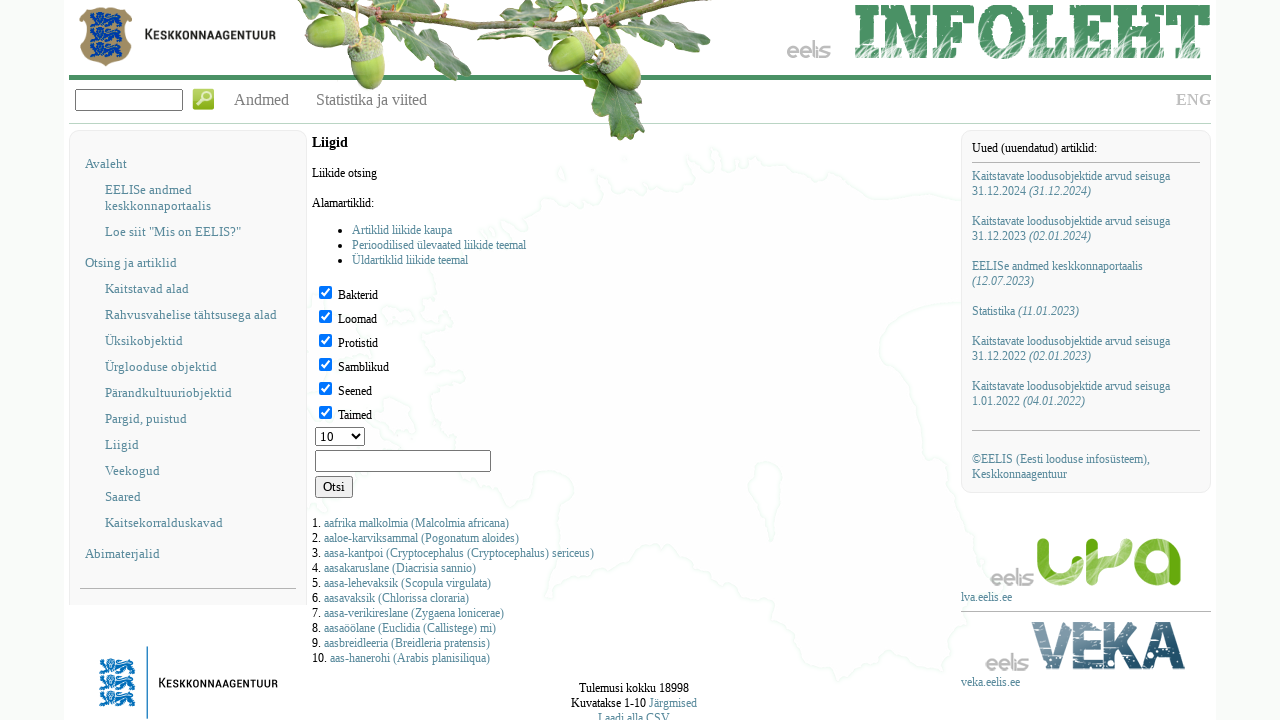

Species search field loaded and ready
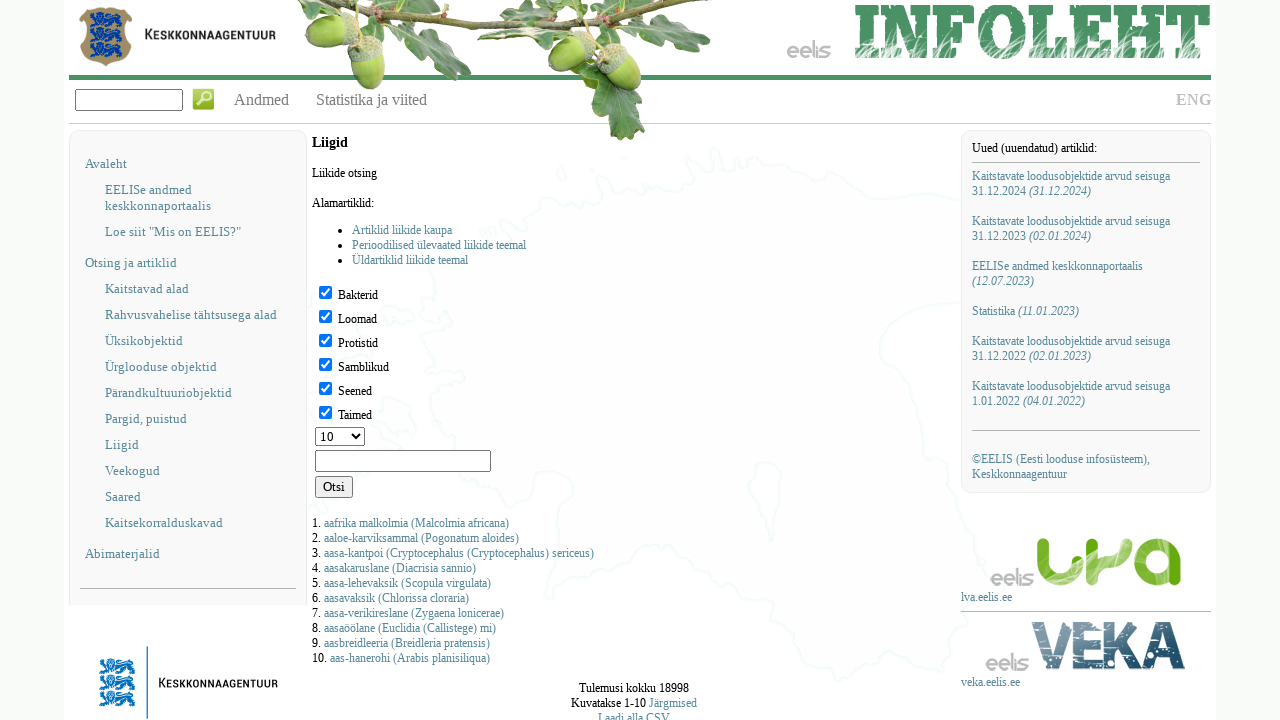

Filled species search field with 'Hallhüljes (Halichoerus grypus)' on #otsi_nimi
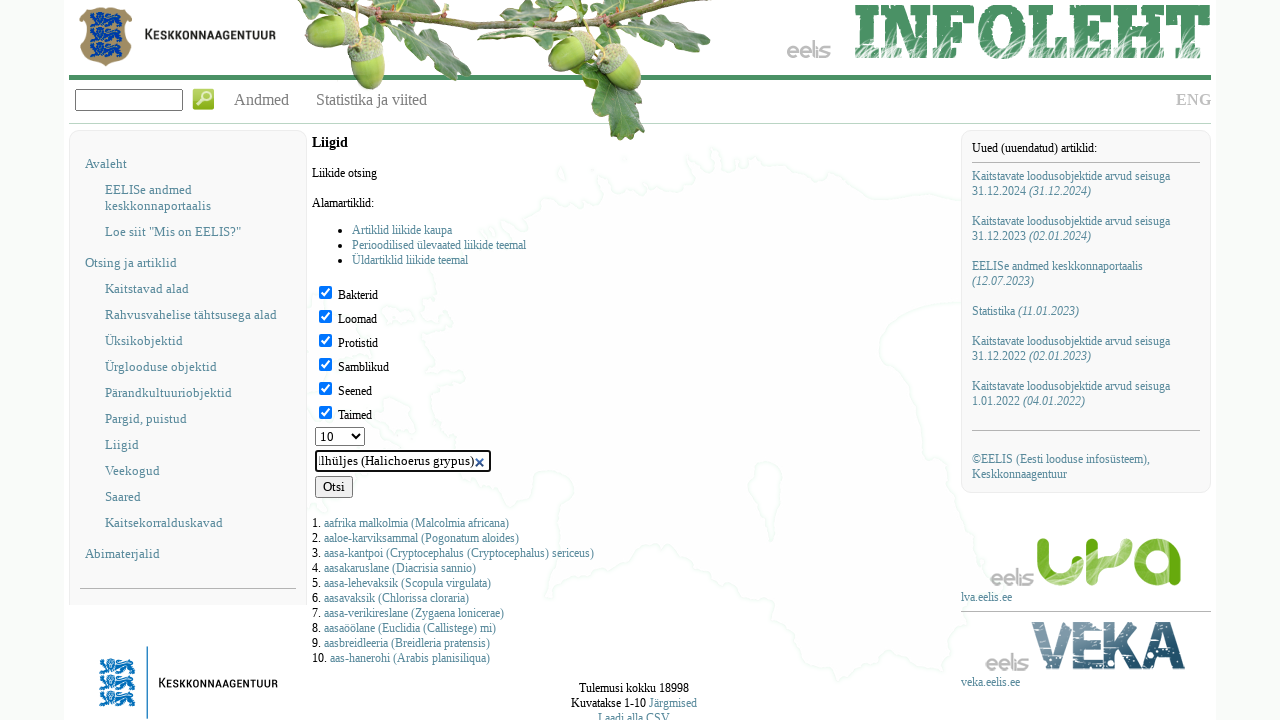

Clicked search button to search for species at (334, 487) on input[type='submit'][form='sObjSearchFormId']
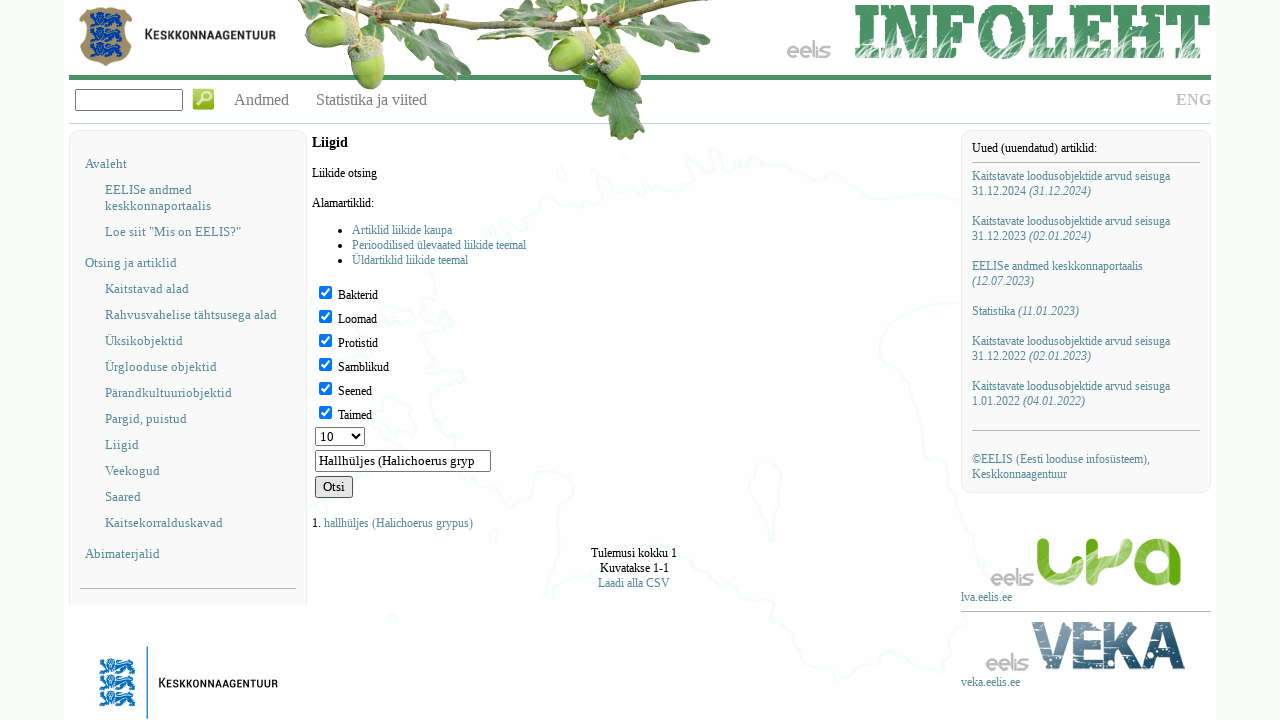

Search results loaded with species links displayed
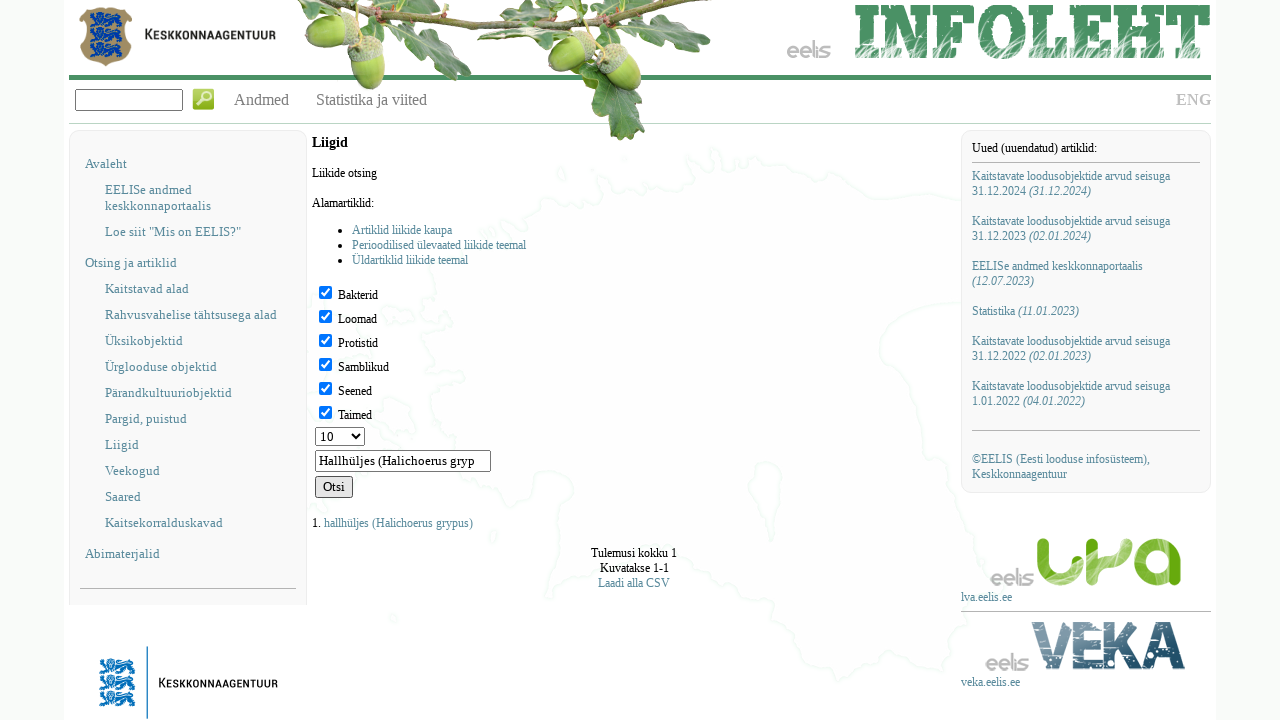

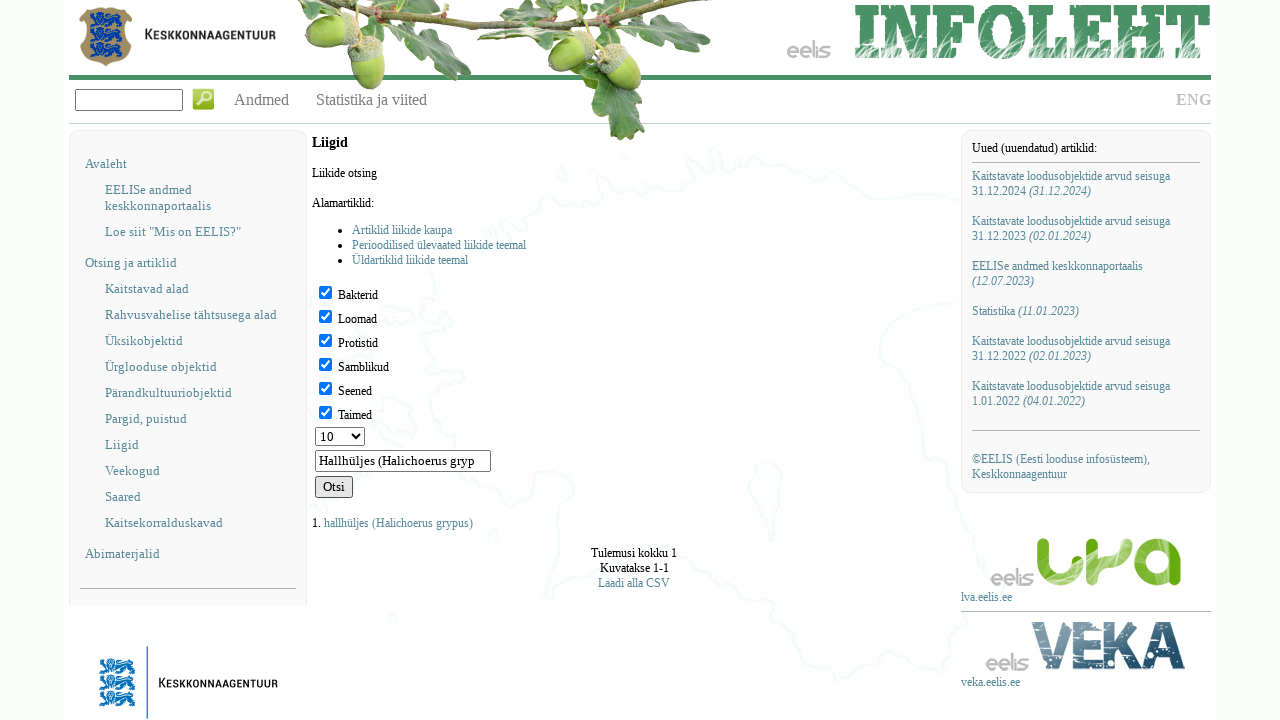